Tests dynamic dropdown functionality by selecting origin and destination stations from interconnected dropdown menus

Starting URL: https://rahulshettyacademy.com/dropdownsPractise/

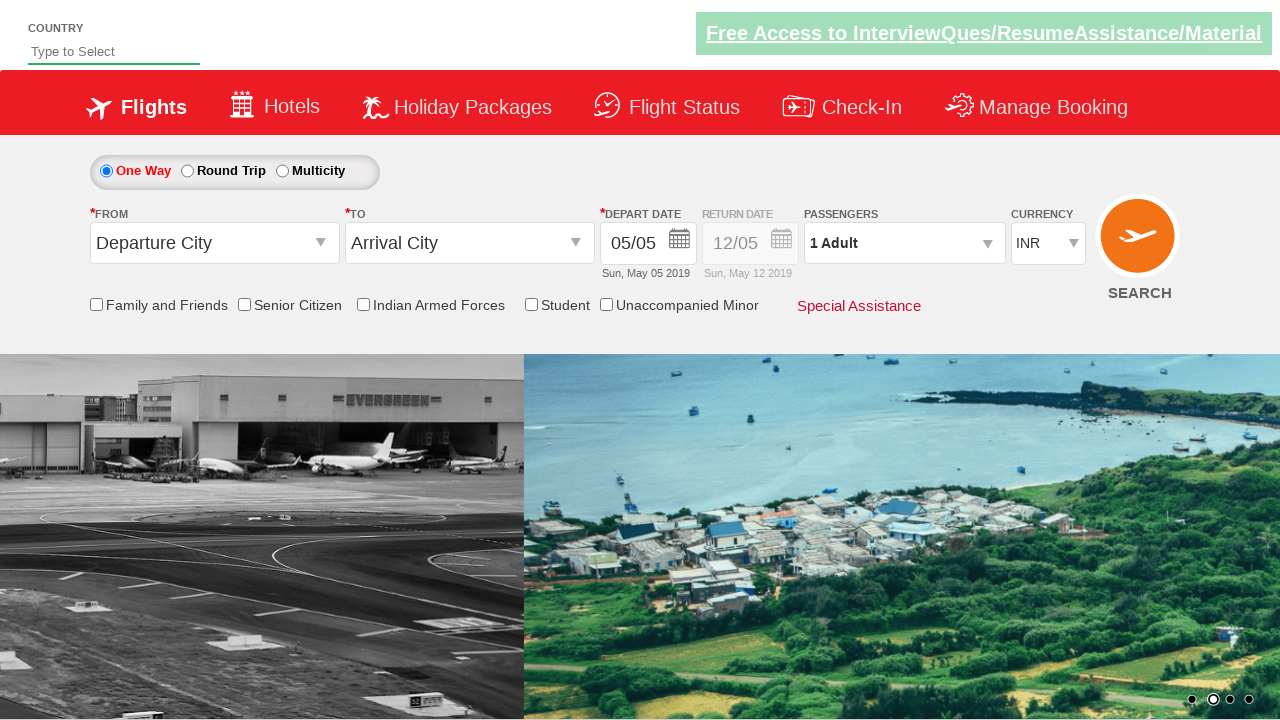

Clicked on origin station dropdown at (214, 243) on #ctl00_mainContent_ddl_originStation1_CTXT
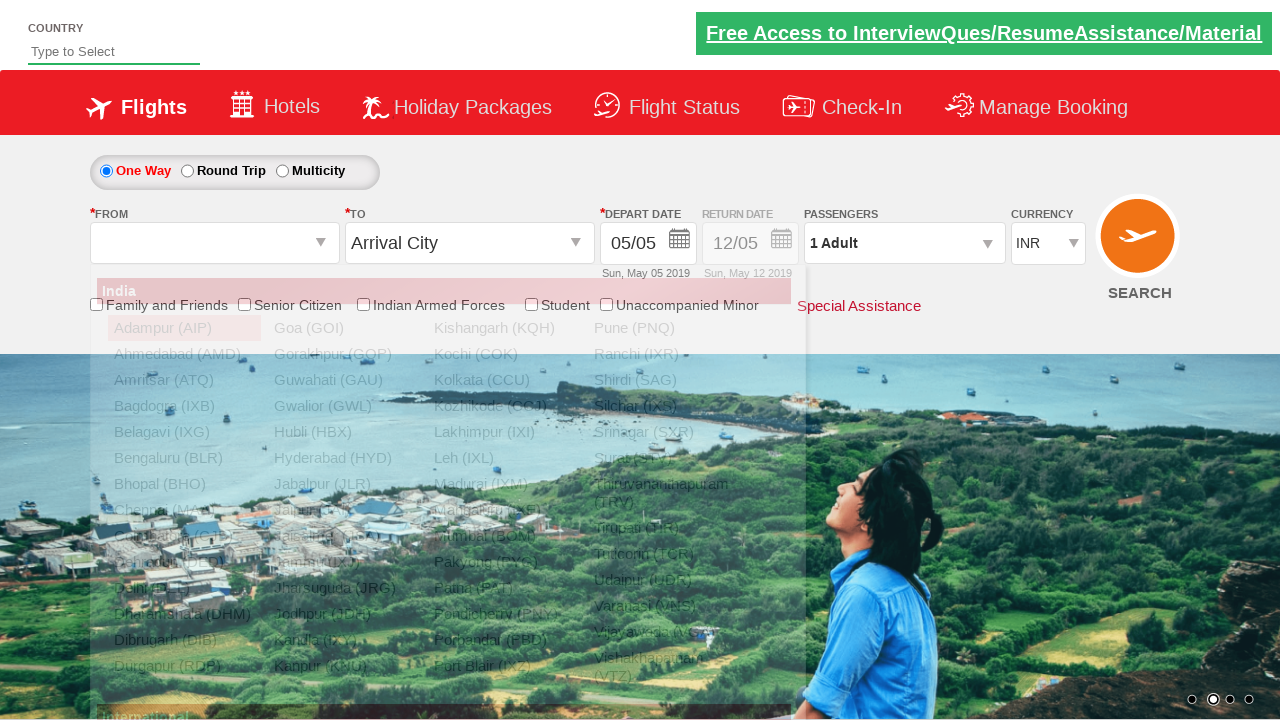

Selected MAA (Chennai) as origin station at (184, 510) on xpath=//a[@value='MAA']
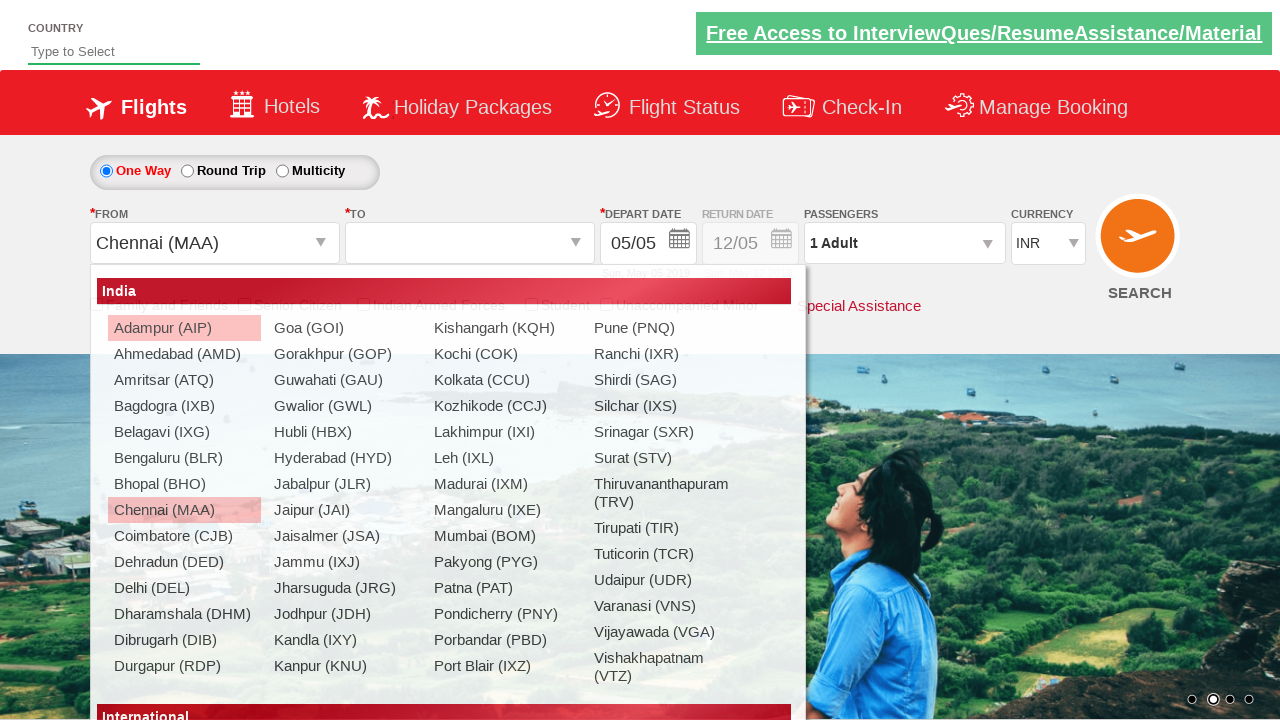

Selected BHO (Bhopal) as destination station at (439, 484) on div[id='ctl00_mainContent_ddl_destinationStation1_CTNR'] a[value='BHO']
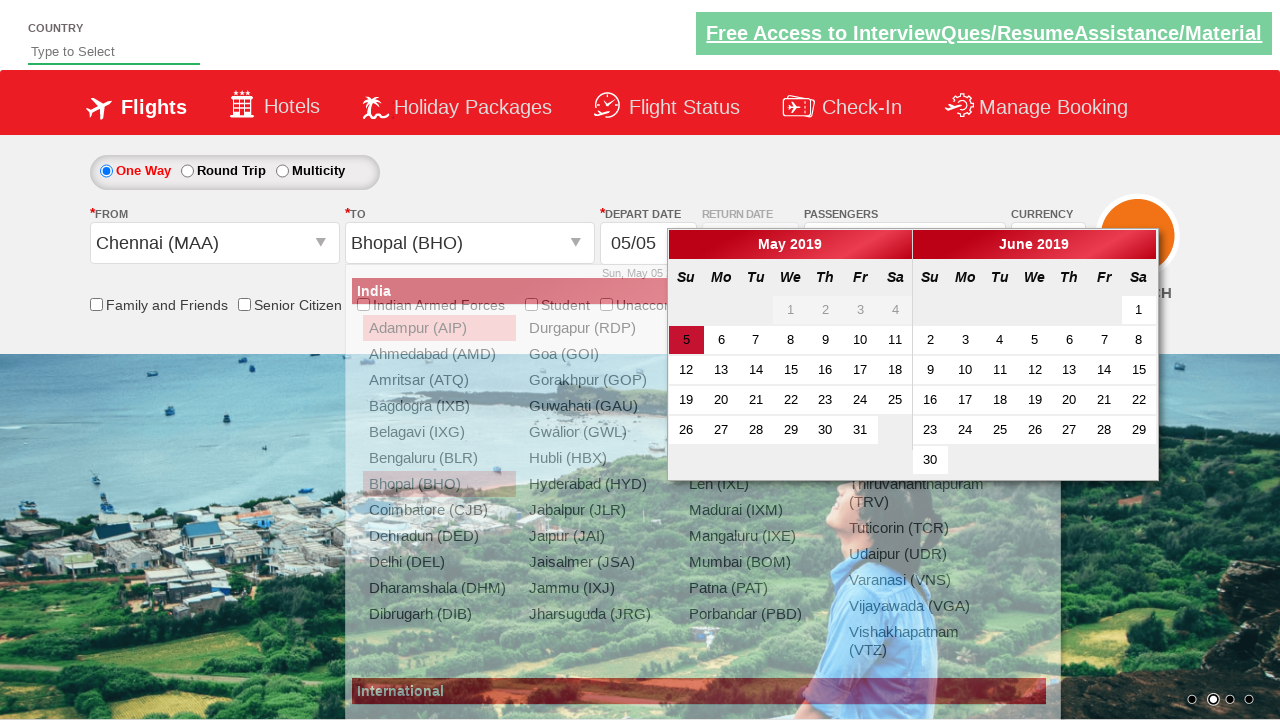

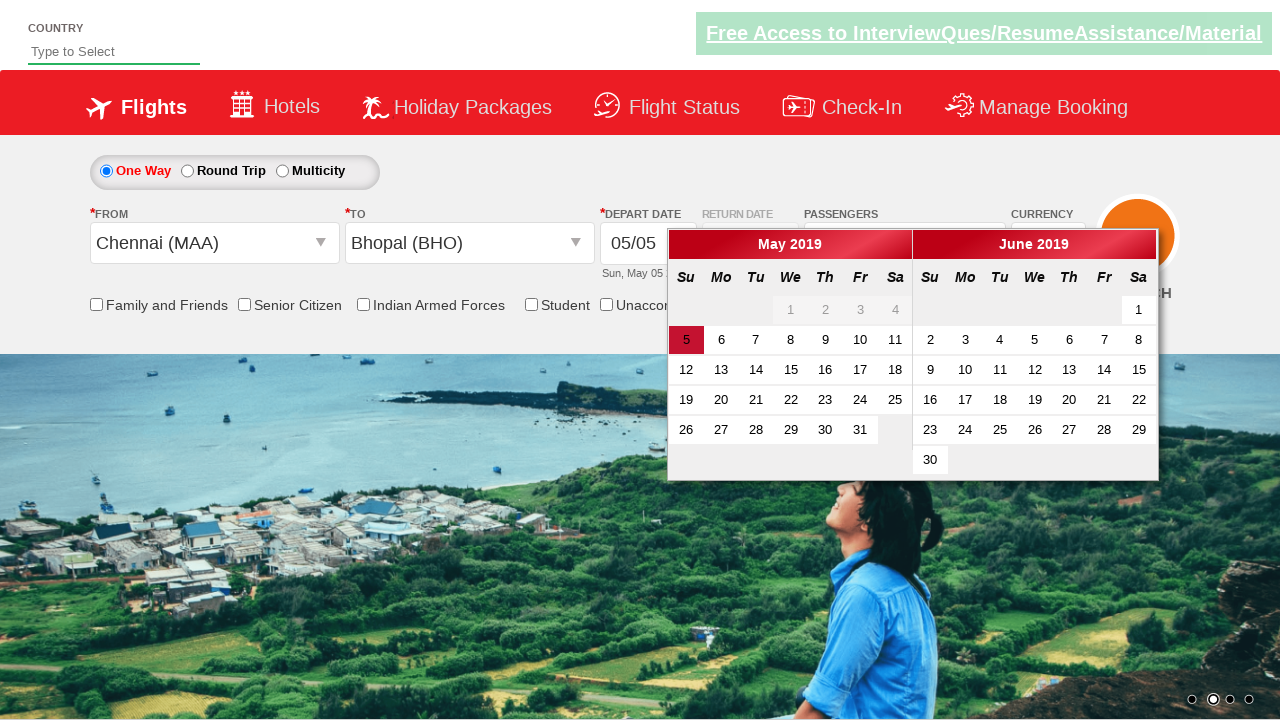